Tests that the Clear completed button is hidden when there are no completed items

Starting URL: https://demo.playwright.dev/todomvc

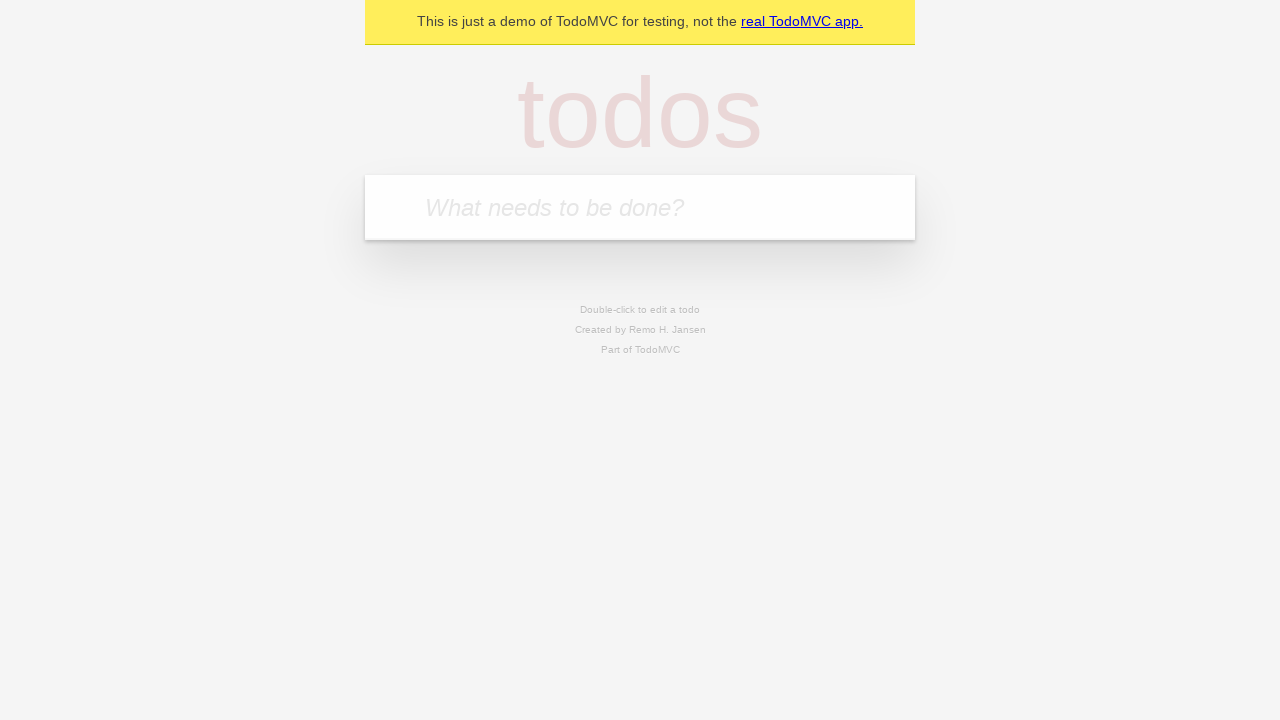

Filled first todo with 'buy some cheese' on internal:attr=[placeholder="What needs to be done?"i]
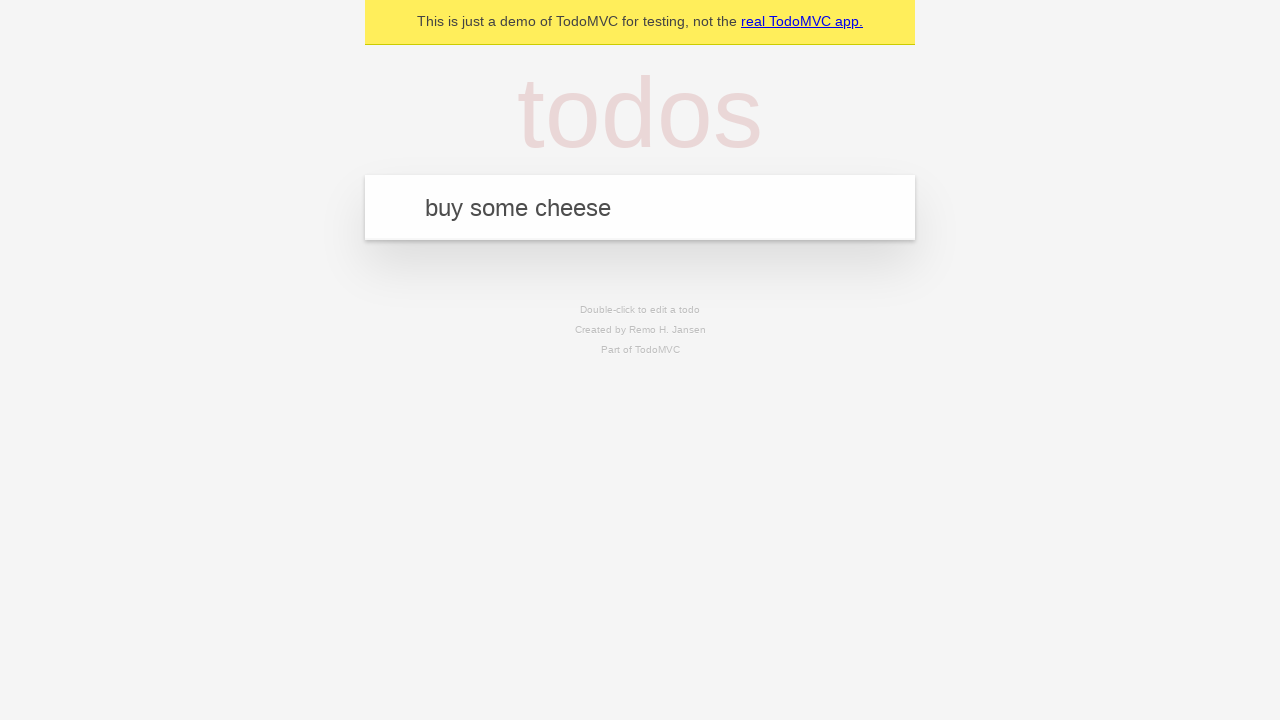

Pressed Enter to add first todo on internal:attr=[placeholder="What needs to be done?"i]
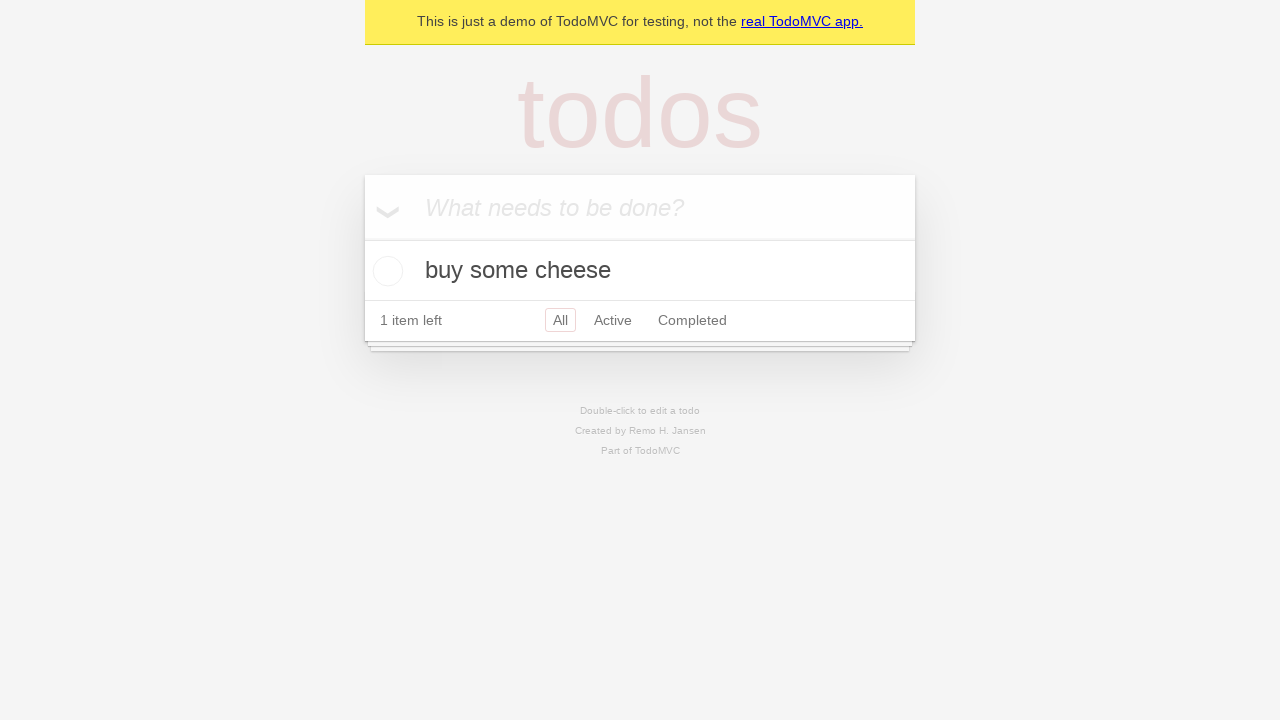

Filled second todo with 'feed the cat' on internal:attr=[placeholder="What needs to be done?"i]
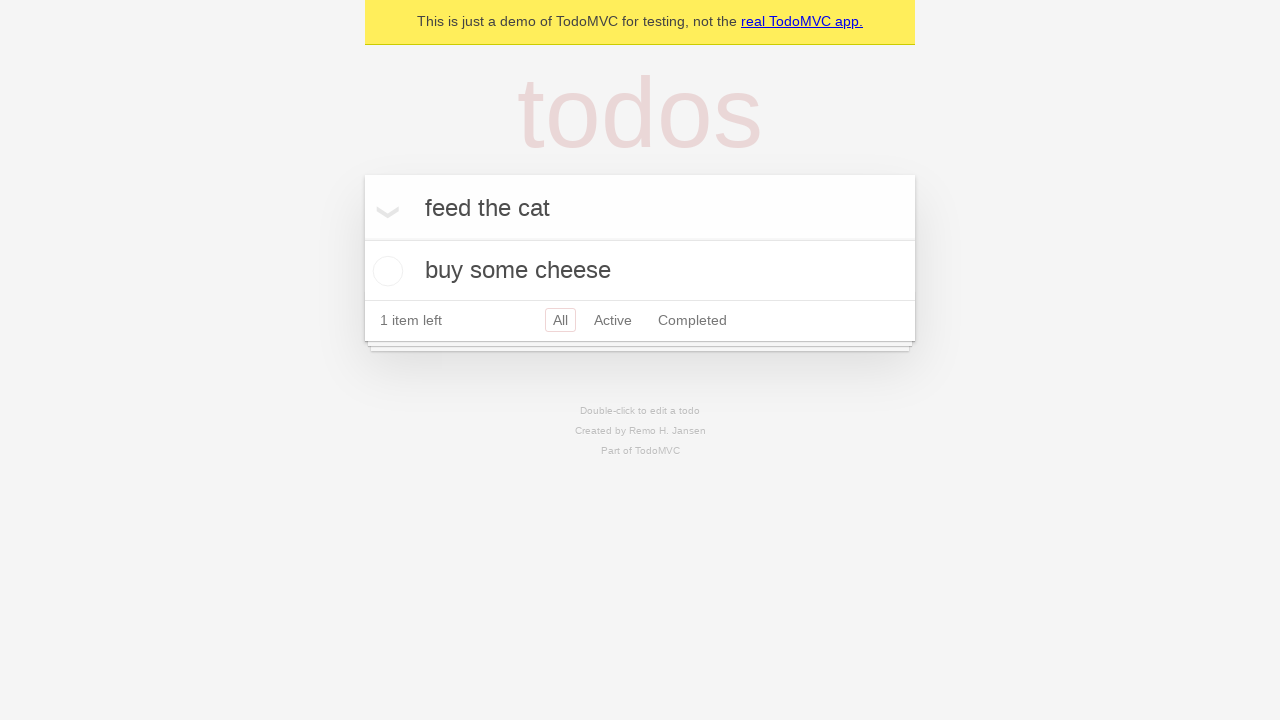

Pressed Enter to add second todo on internal:attr=[placeholder="What needs to be done?"i]
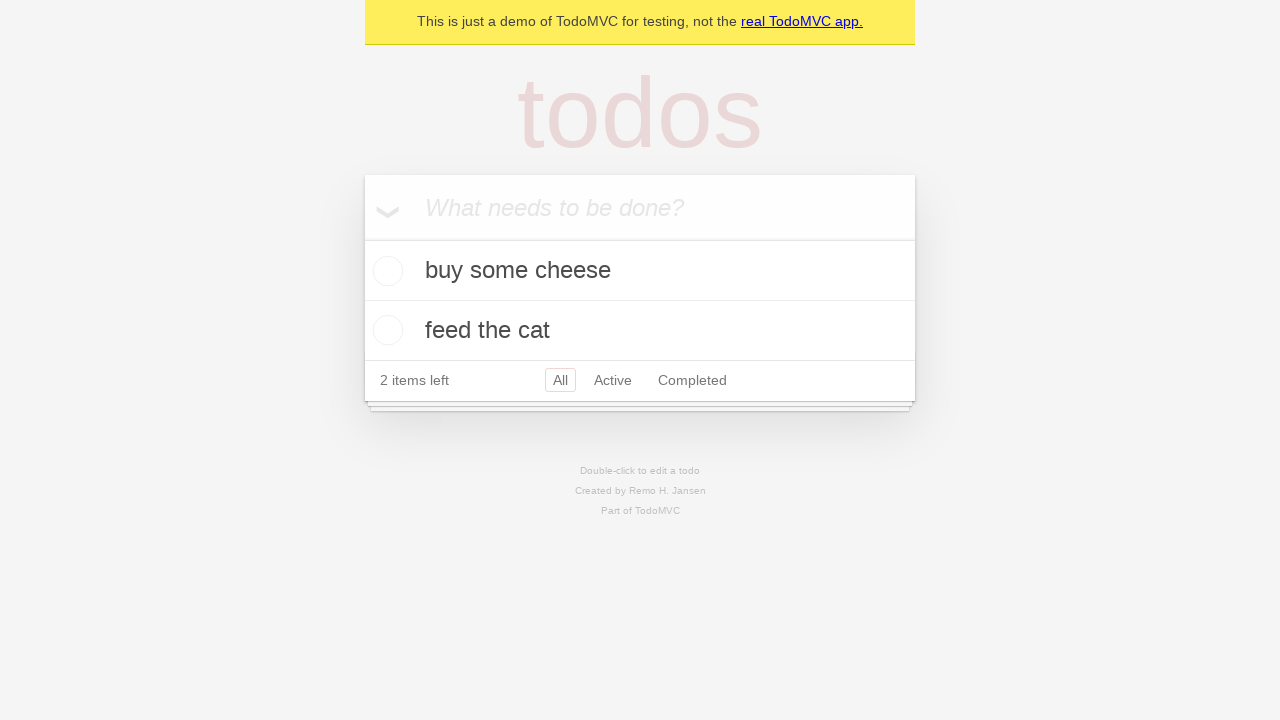

Filled third todo with 'book a doctors appointment' on internal:attr=[placeholder="What needs to be done?"i]
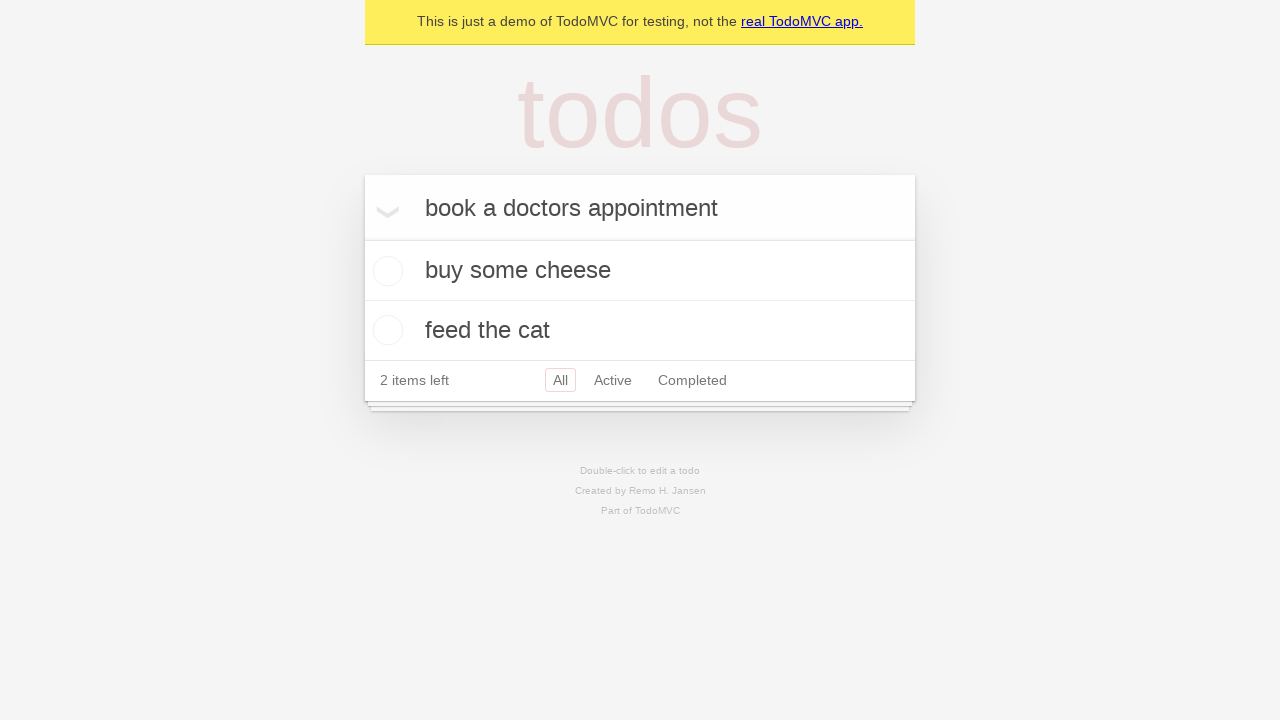

Pressed Enter to add third todo on internal:attr=[placeholder="What needs to be done?"i]
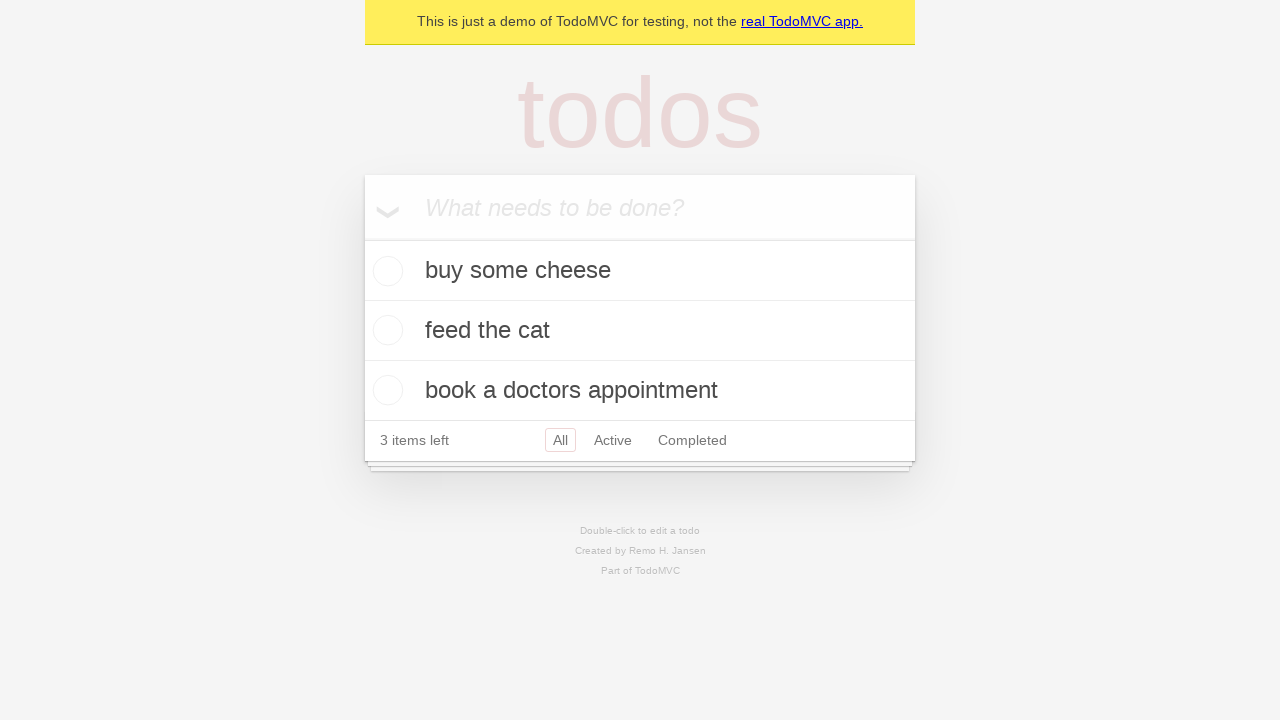

Checked the first todo item as completed at (385, 271) on .todo-list li .toggle >> nth=0
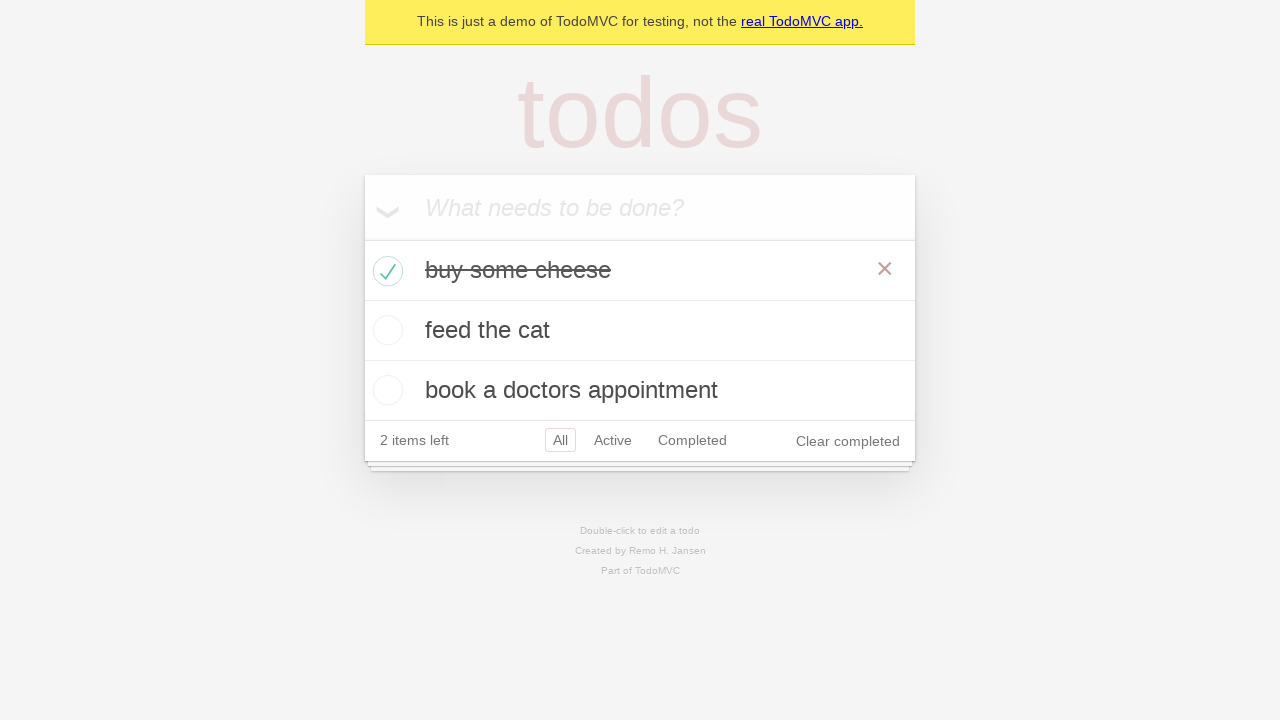

Clicked Clear completed button to remove completed todo at (848, 441) on internal:role=button[name="Clear completed"i]
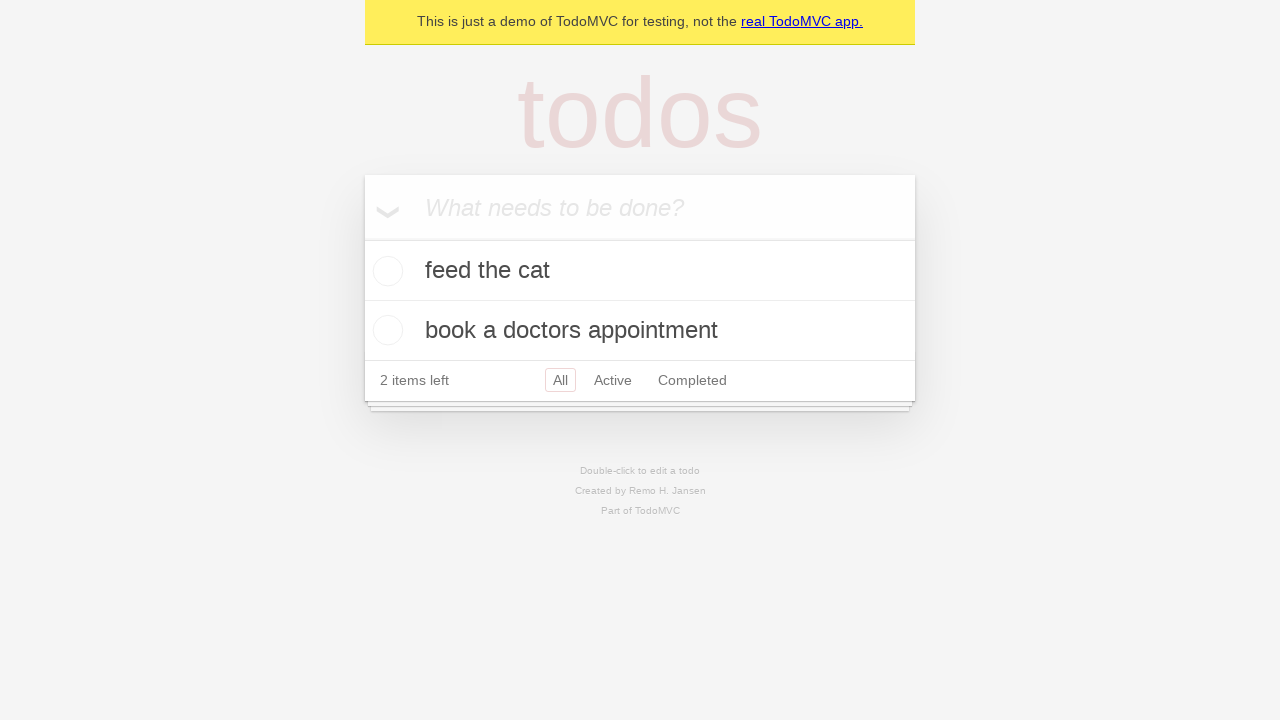

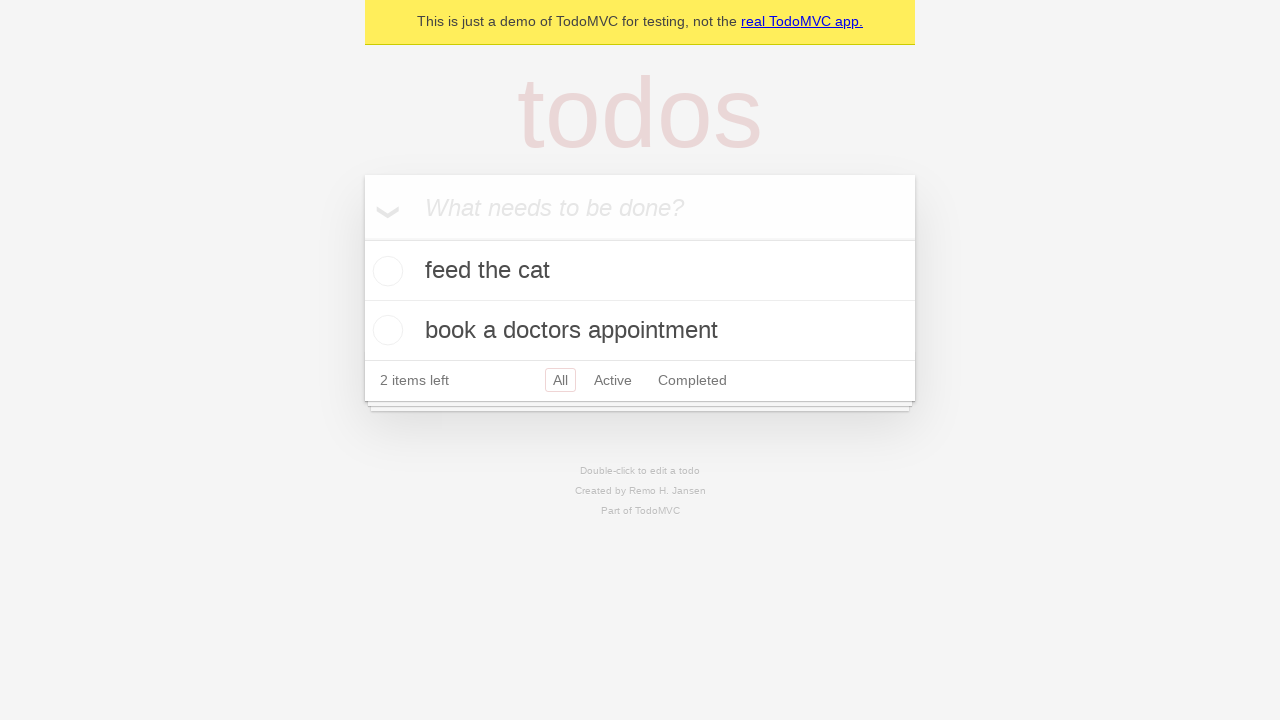